Tests a form submission by filling in full name, email, and address fields, then verifying the submitted data is displayed correctly

Starting URL: http://demoqa.com/text-box

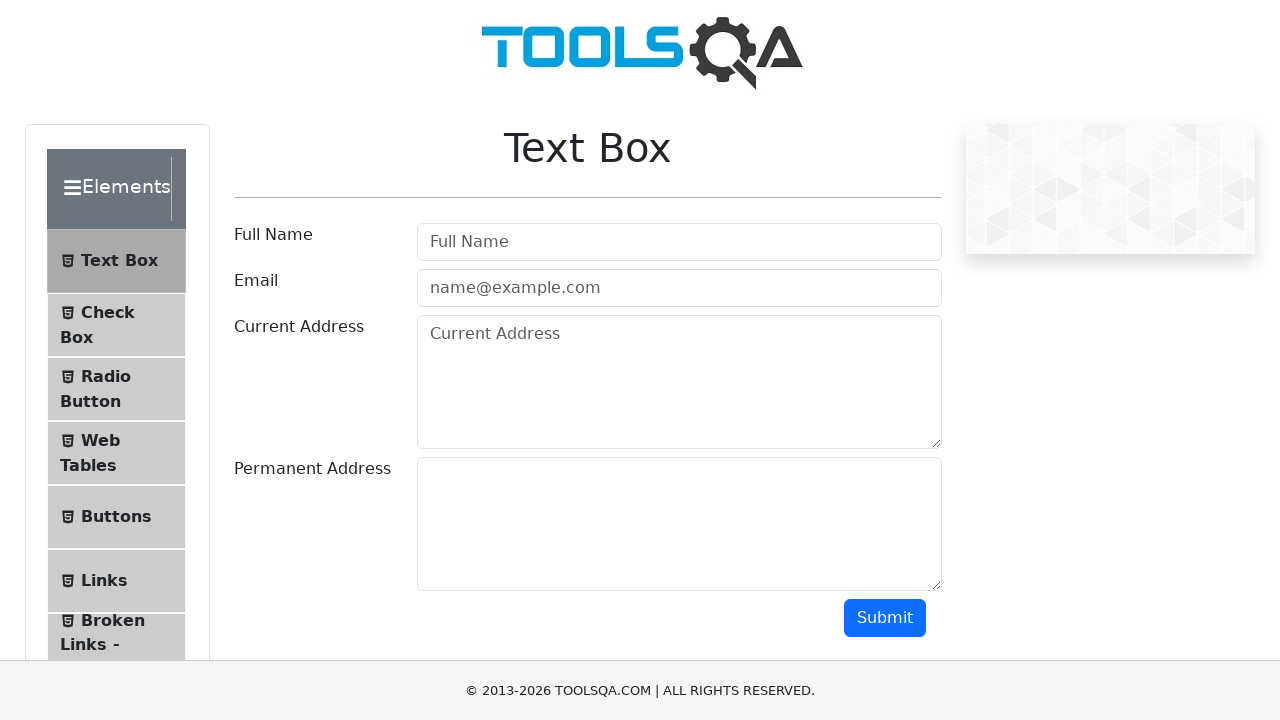

Filled Full Name field with 'Automation' on #userName
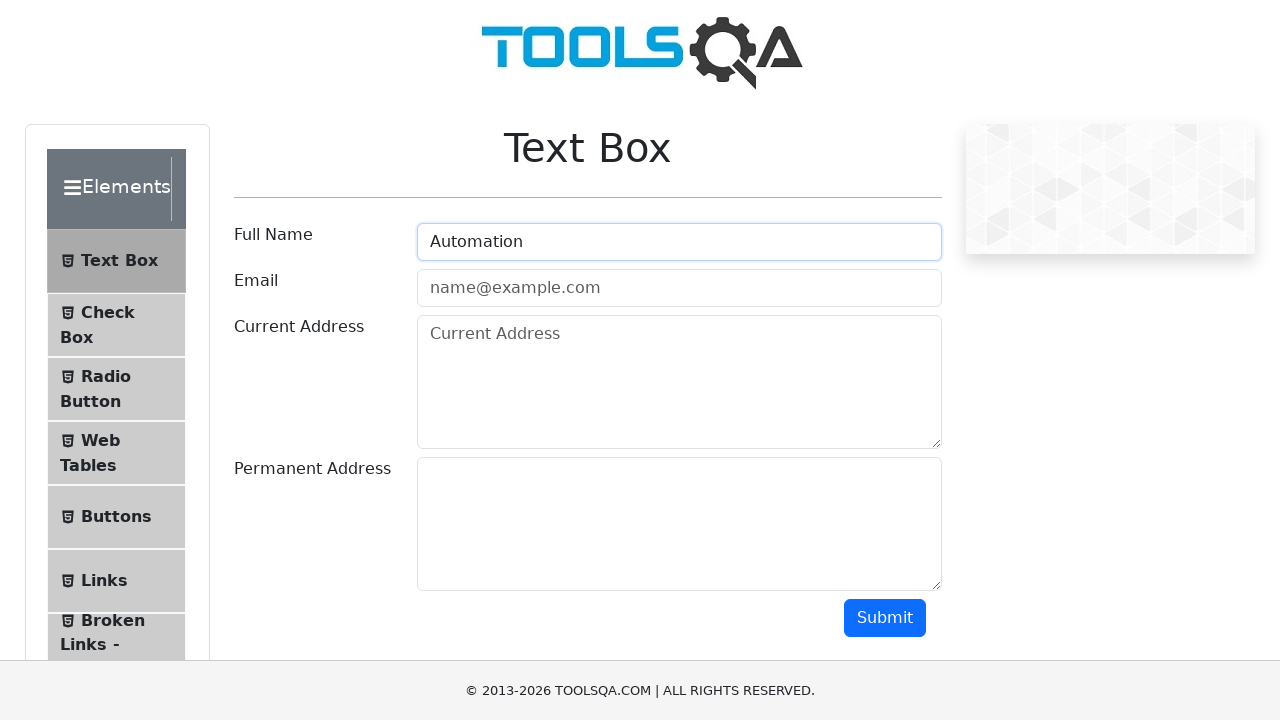

Filled Email field with 'Testing@gmail.com' on #userEmail
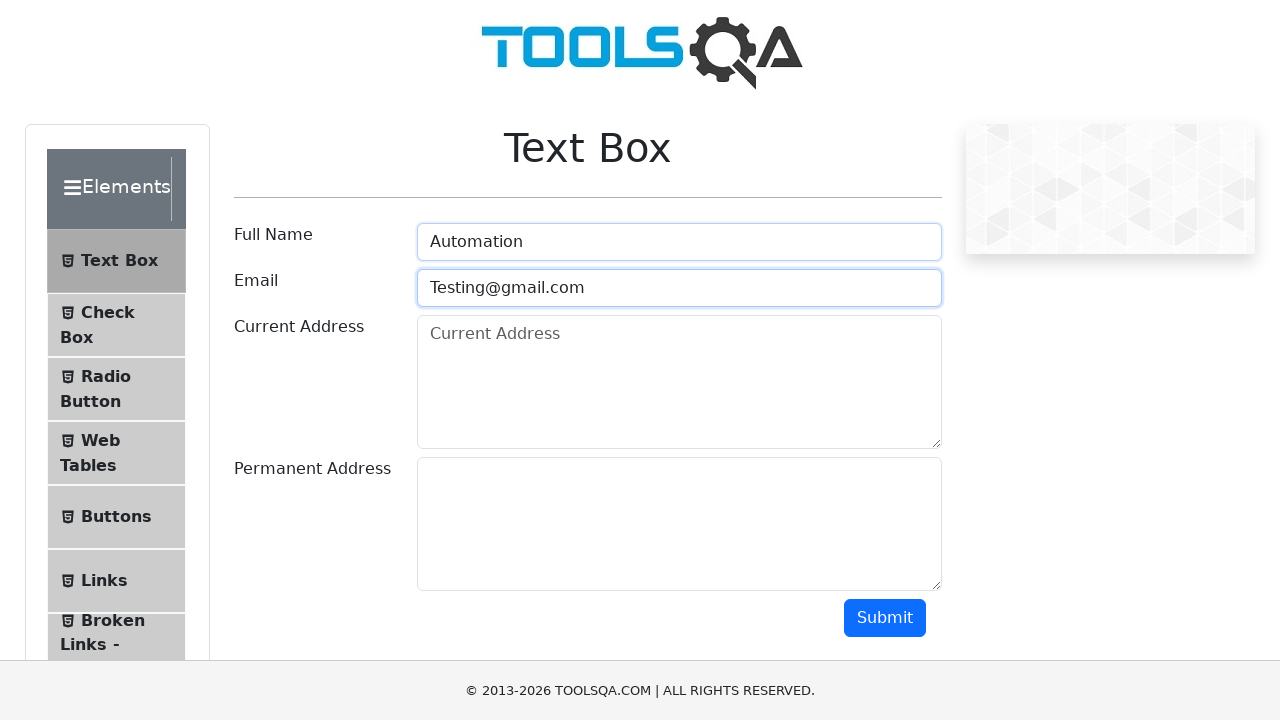

Filled Current Address field with 'Testing Current Address' on #currentAddress
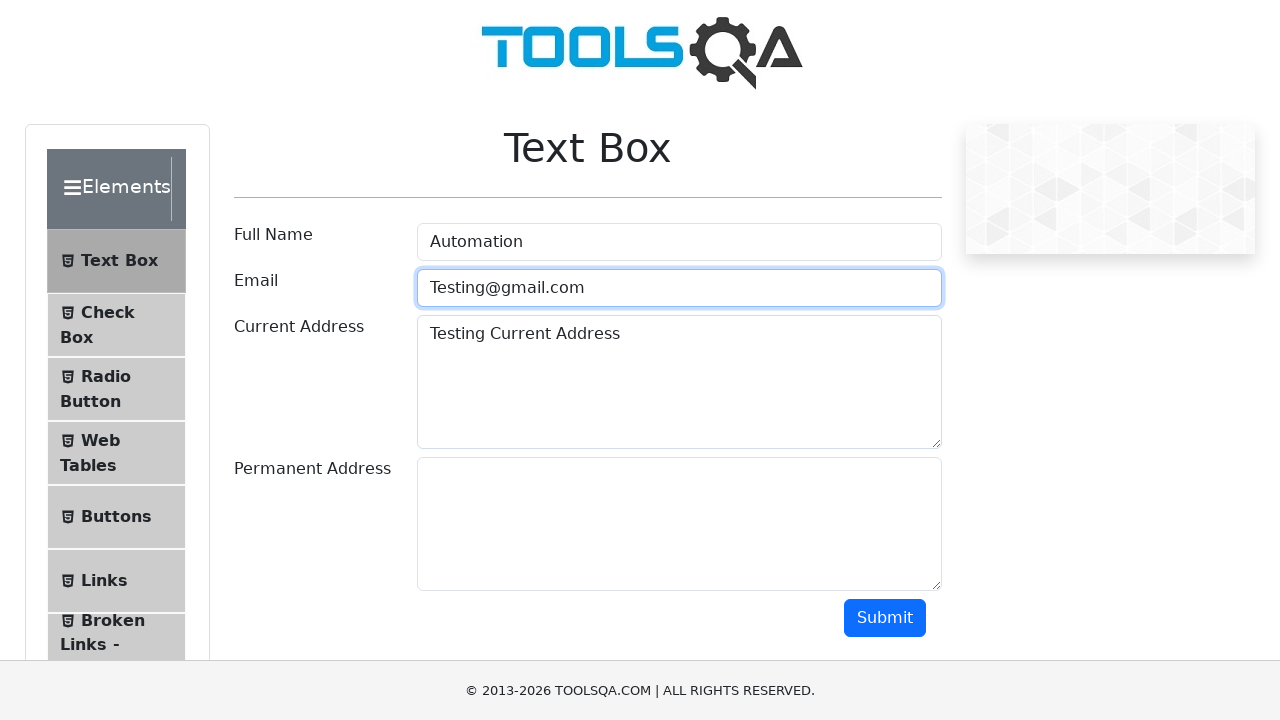

Filled Permanent Address field with 'Testing Permanent Address' on #permanentAddress
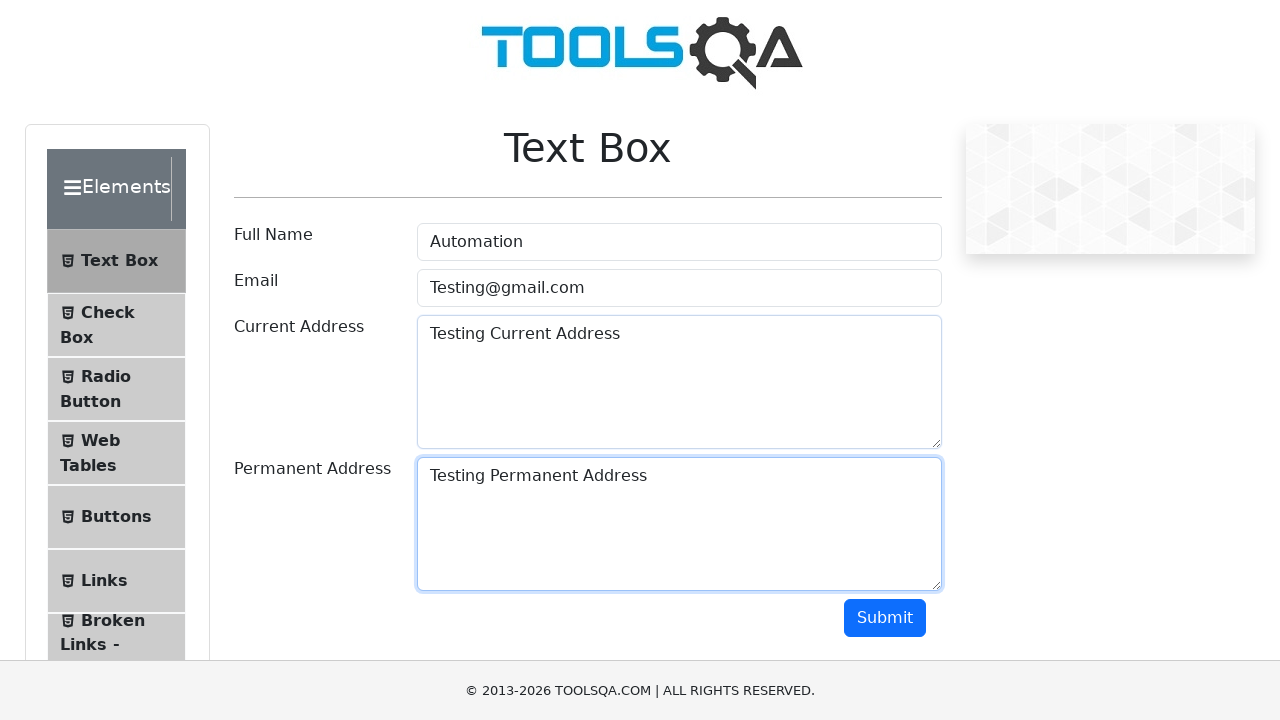

Clicked Submit button to submit form at (885, 618) on #submit
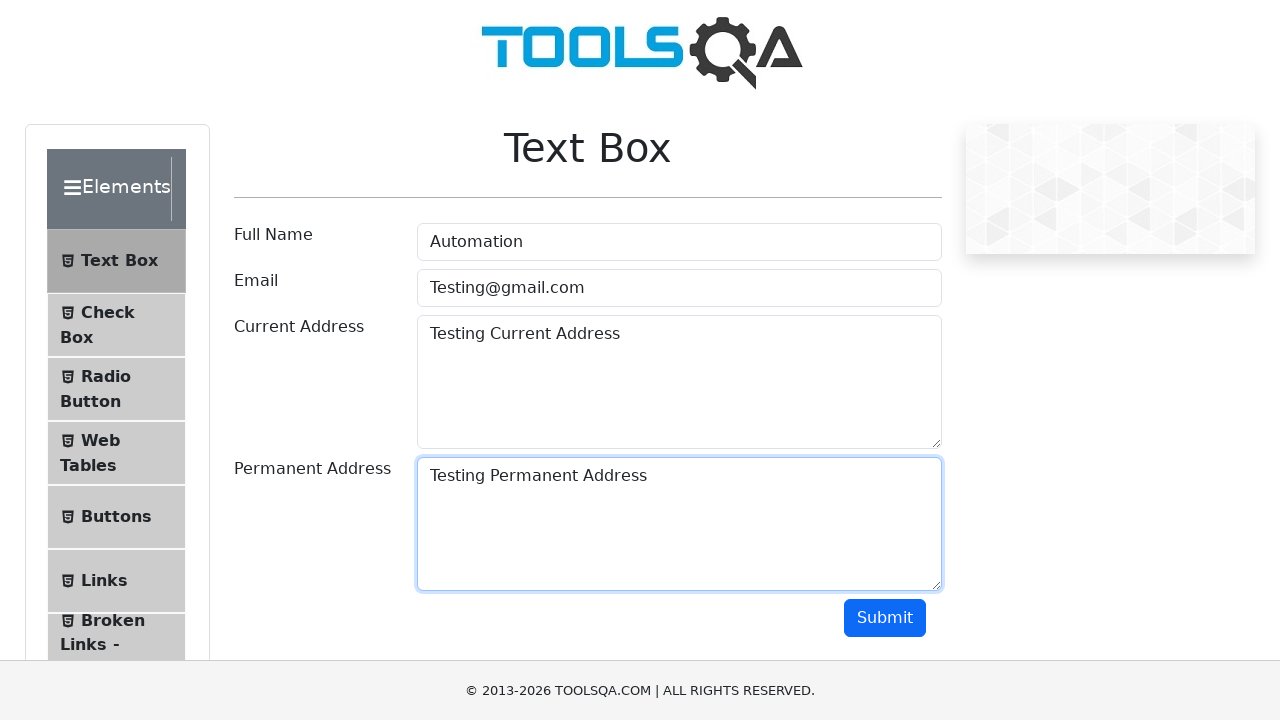

Form submission results loaded successfully
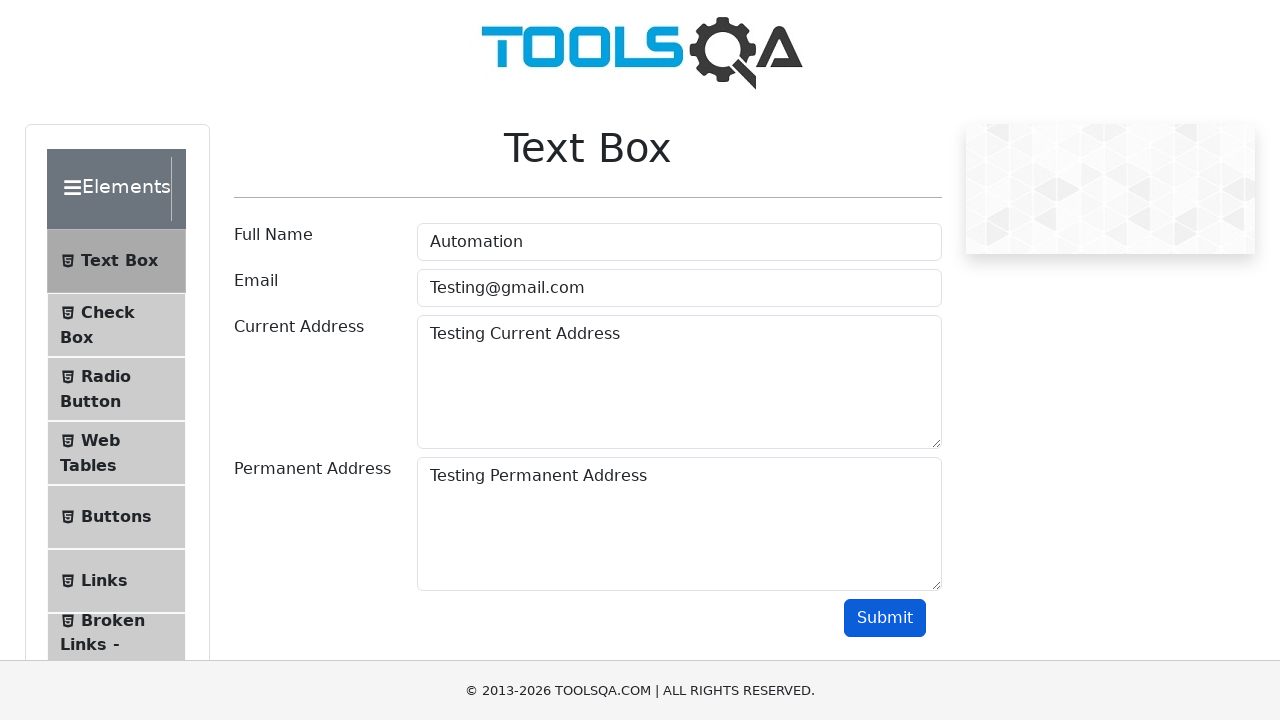

Retrieved submitted name text from results
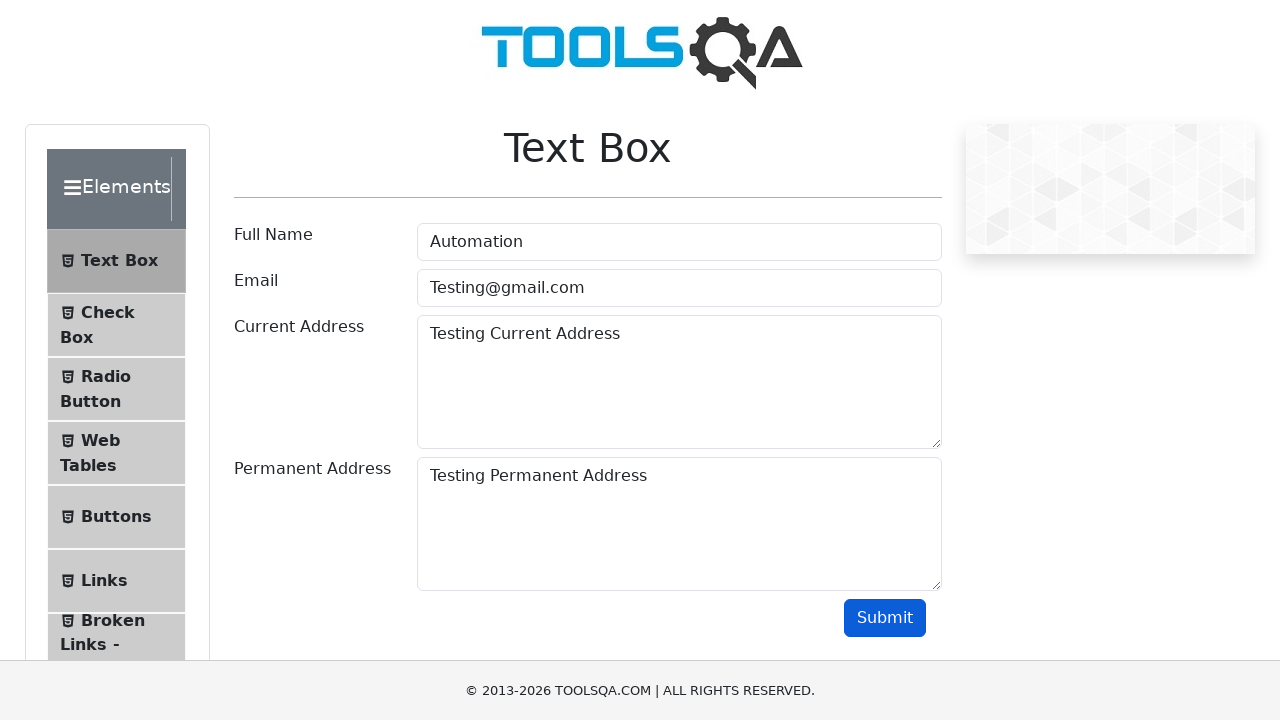

Retrieved submitted email text from results
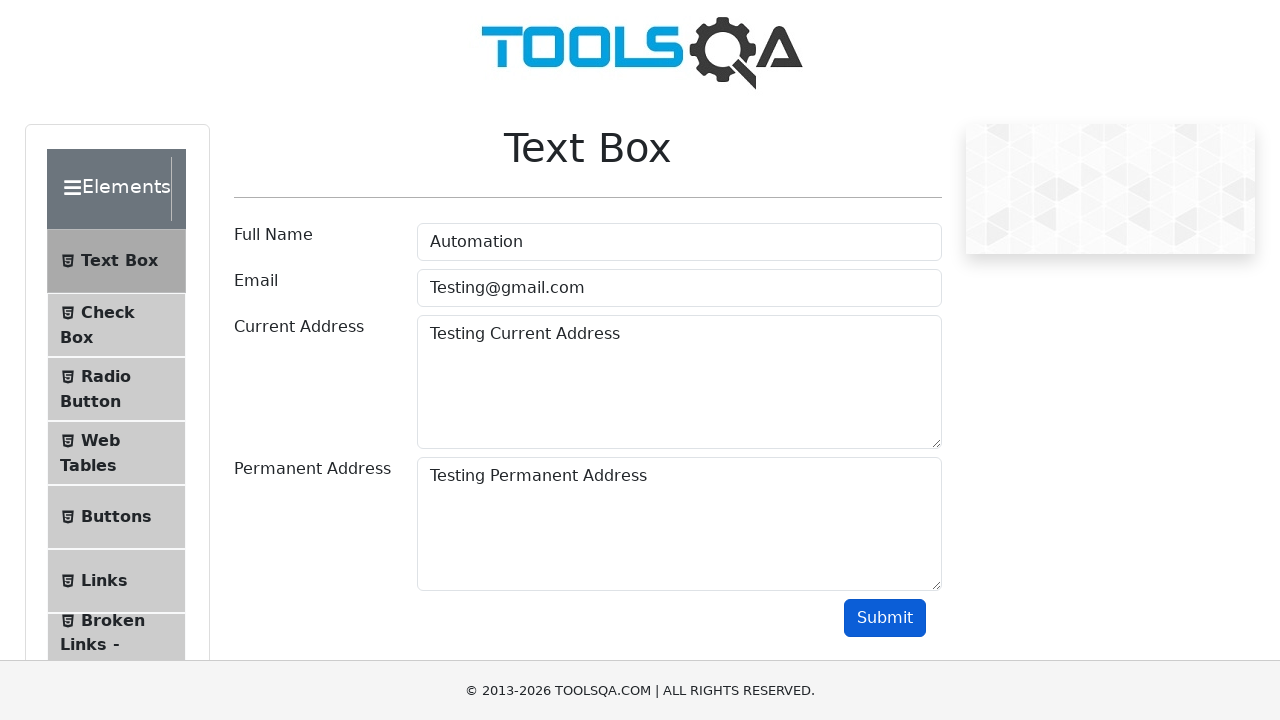

Verified that submitted name contains 'Automation'
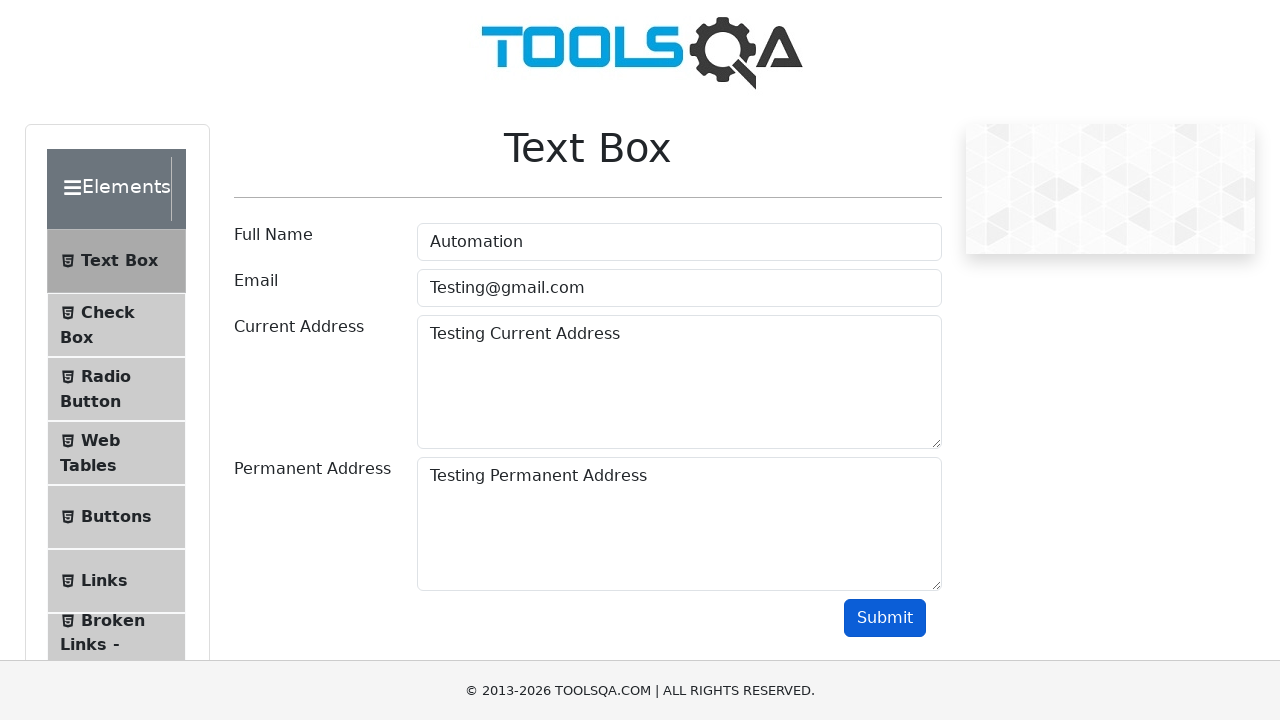

Verified that submitted email contains 'Testing'
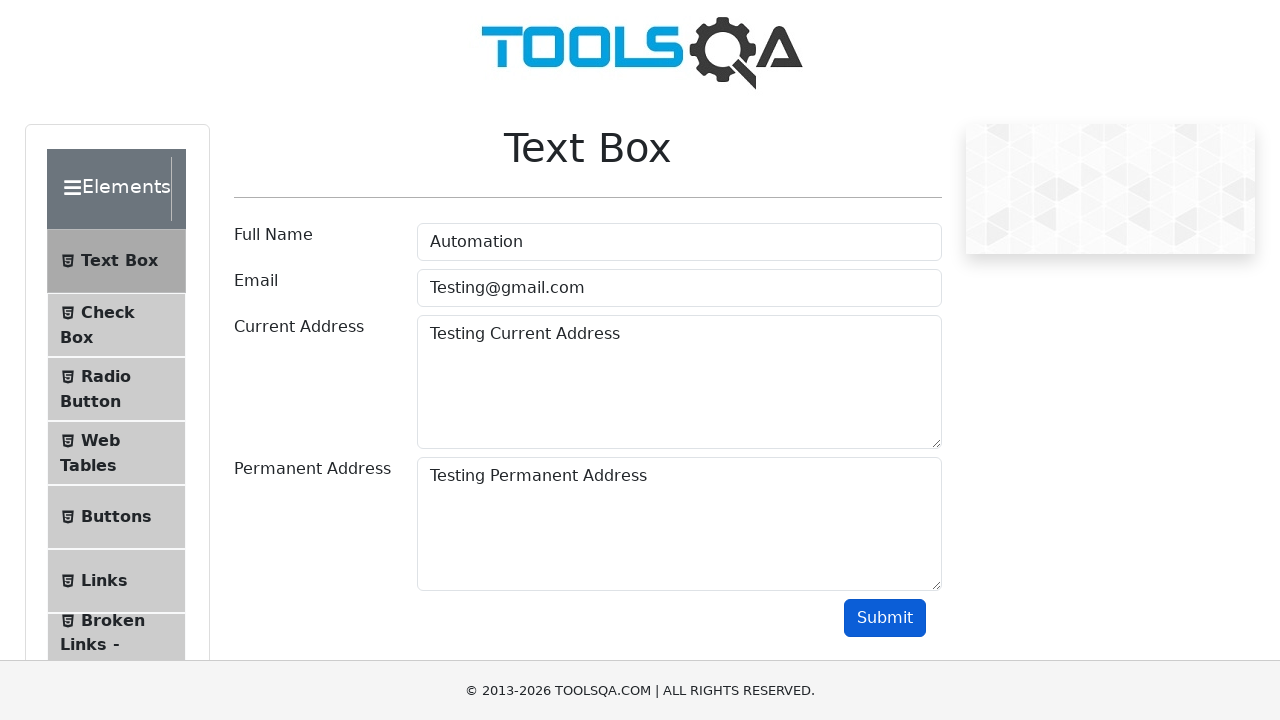

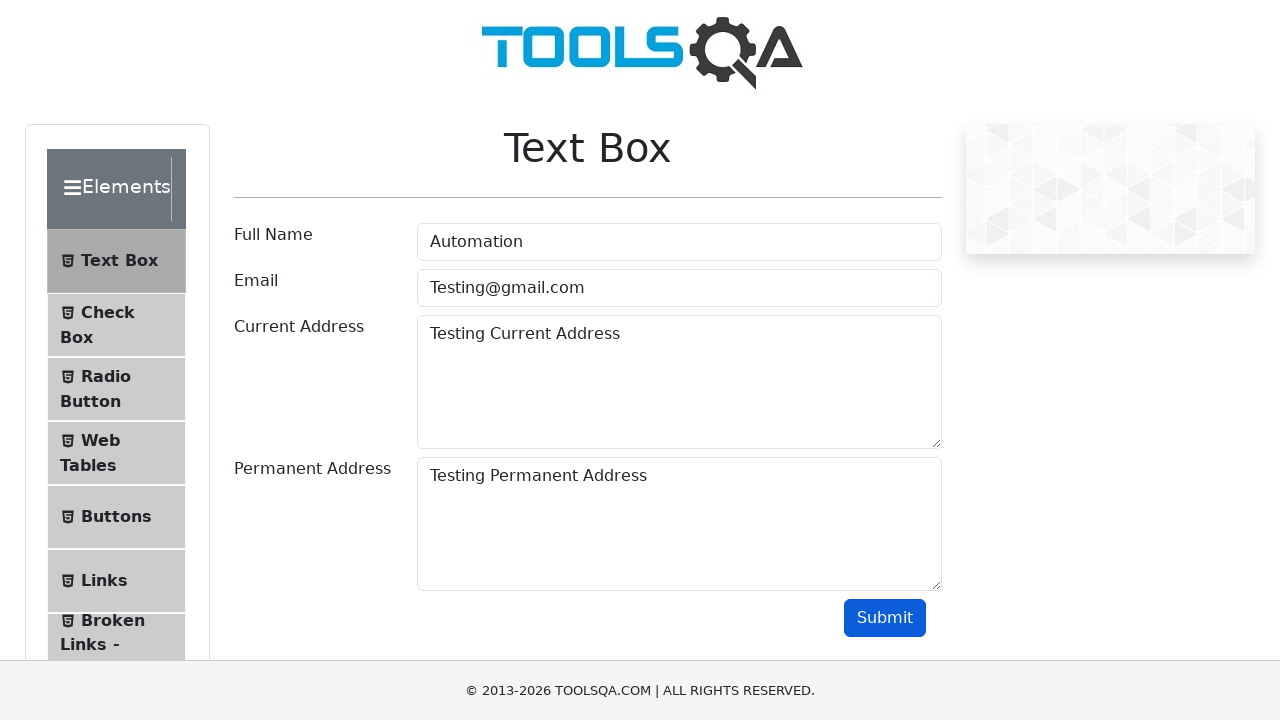